Navigates to a page and scrolls to the bottom

Starting URL: http://www.tizag.com/javascriptT/javascriptalert.php

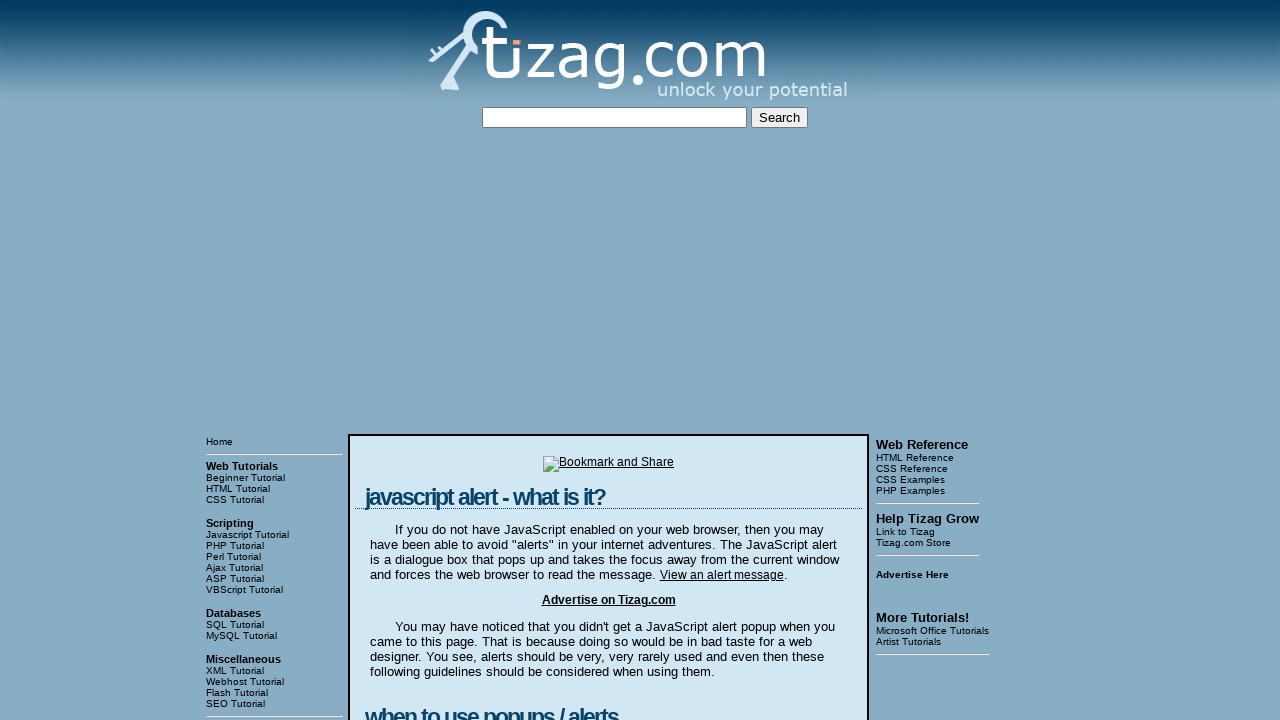

Navigated to JavaScript alert tutorial page
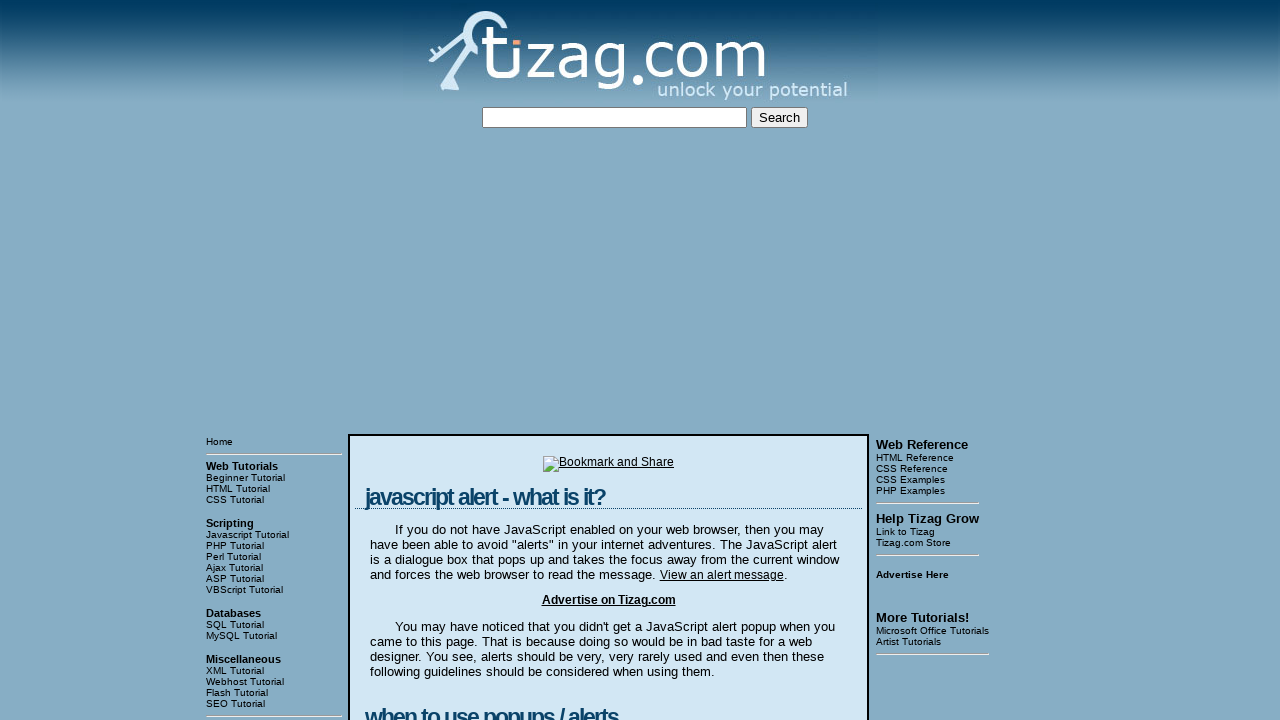

Scrolled to bottom of page
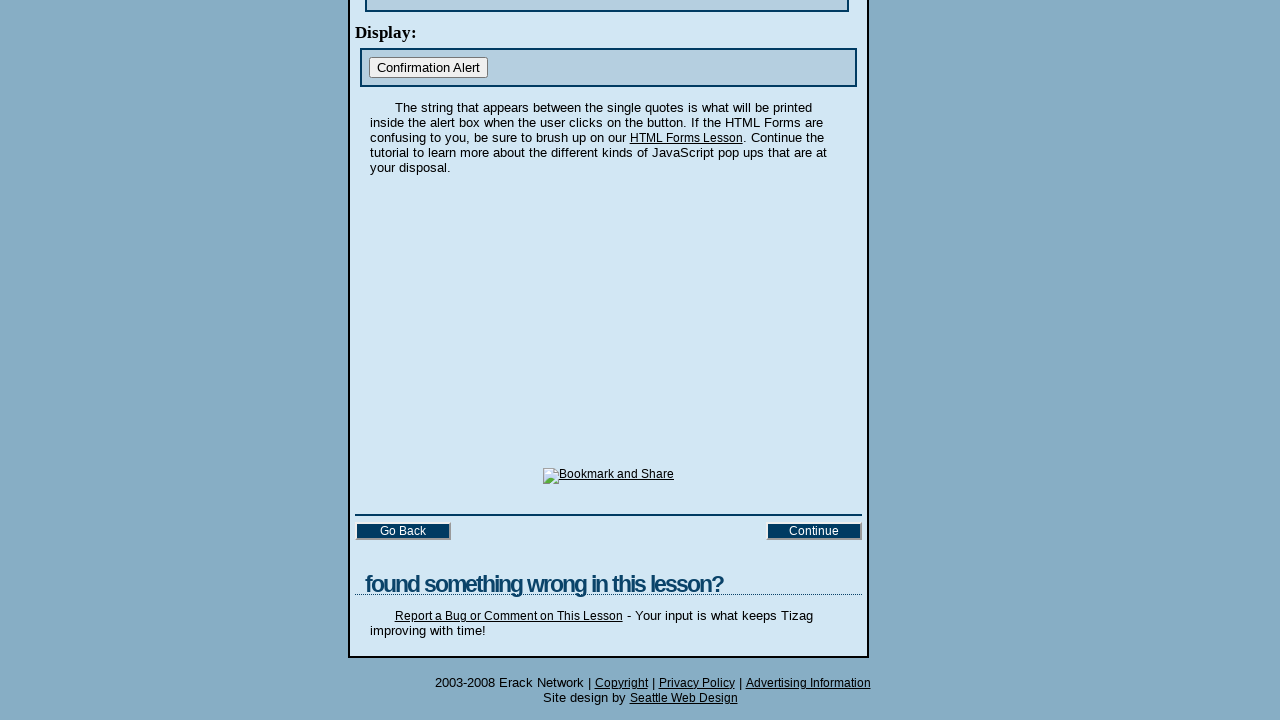

Waited 500ms for scroll animation to complete
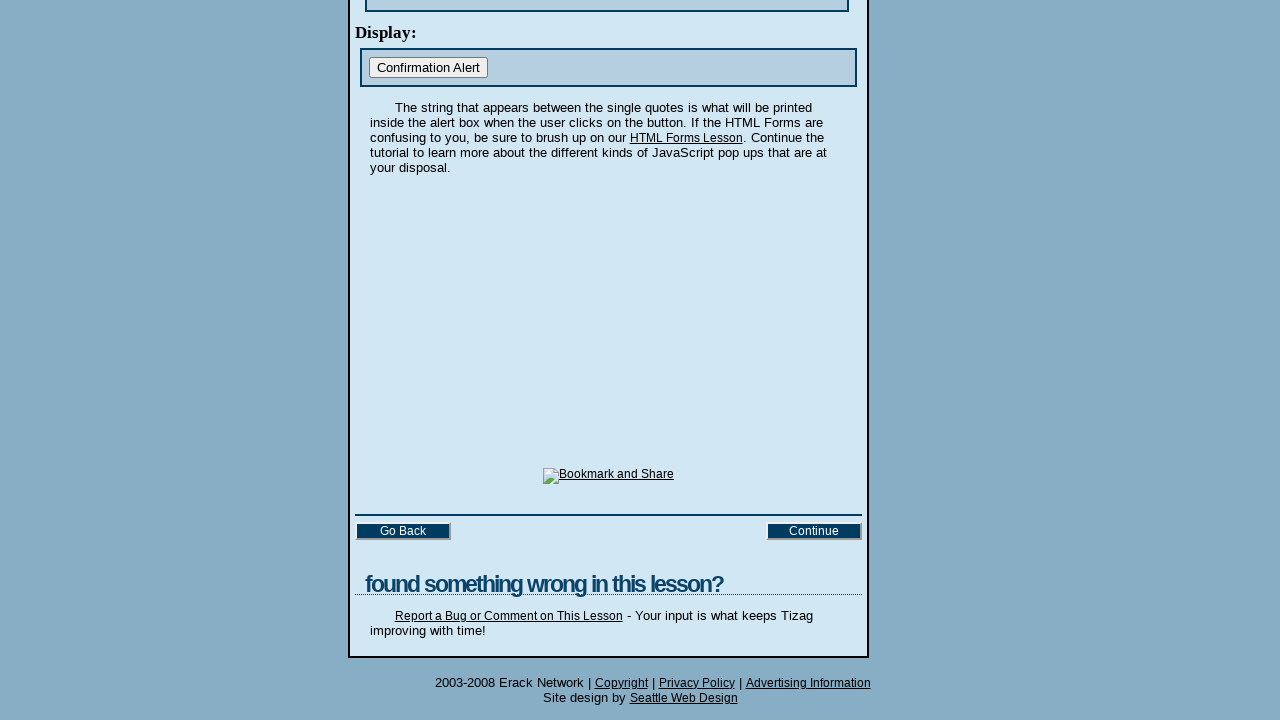

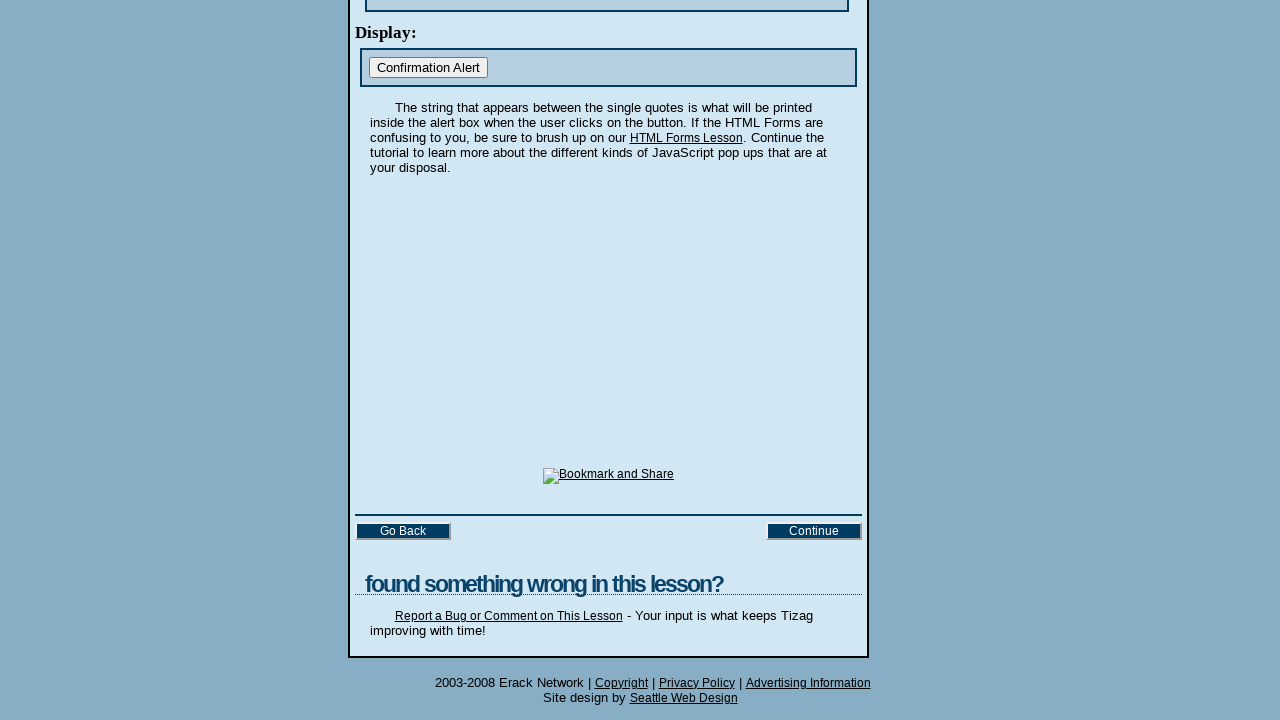